Tests modal dialog handling by opening a small modal, closing it, then opening a large modal and closing it on the DemoQA practice site.

Starting URL: https://demoqa.com/modal-dialogs

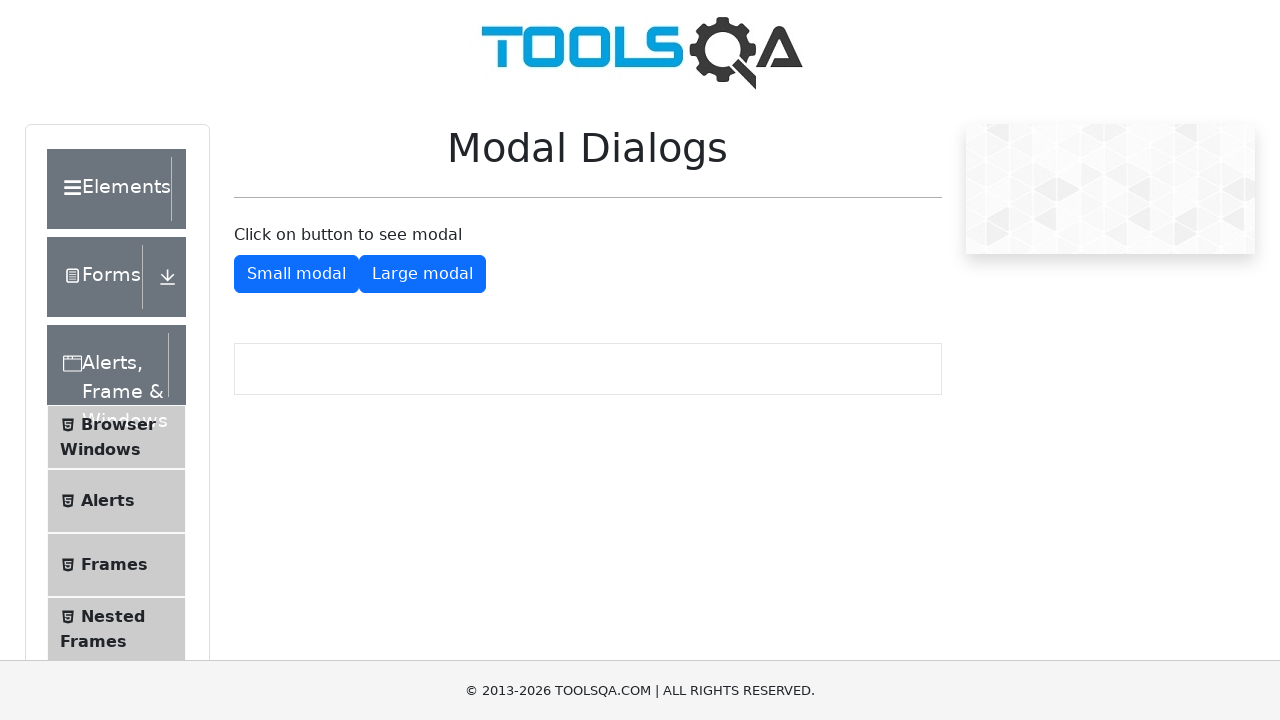

Scrolled down 350px to view modal section
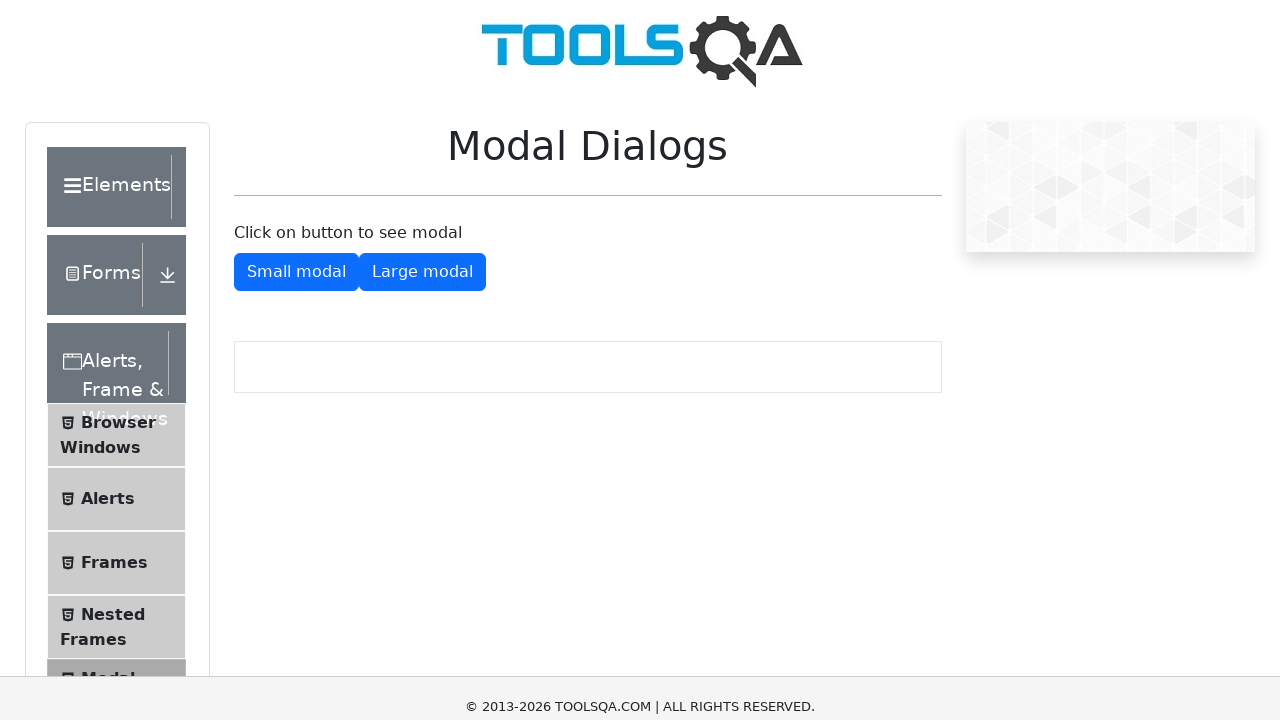

Clicked small modal button at (296, 274) on button#showSmallModal
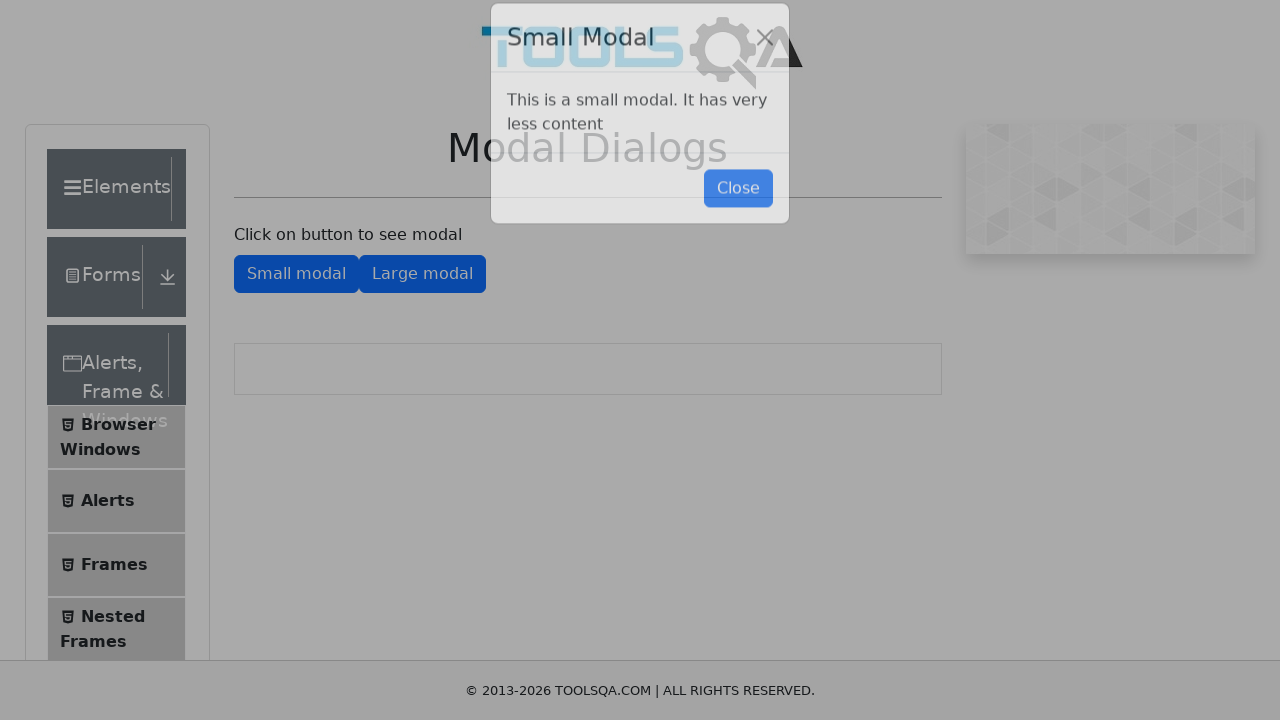

Small modal appeared
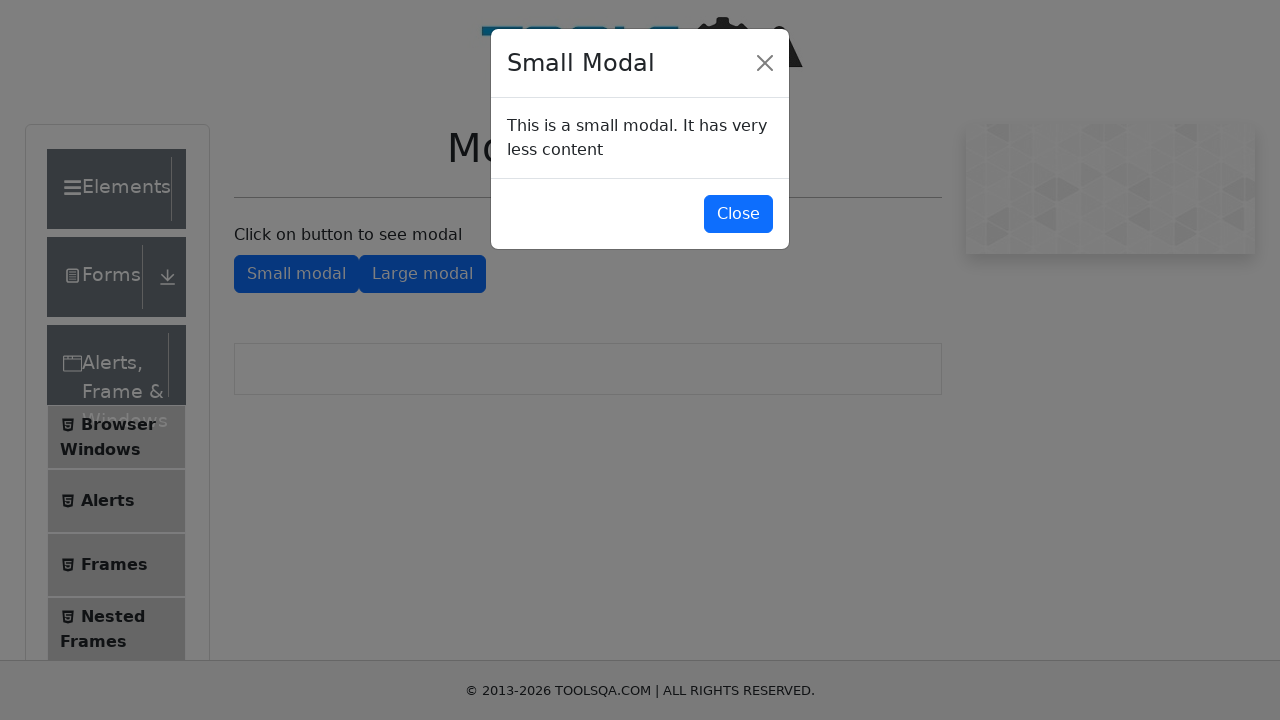

Clicked close button on small modal at (738, 214) on #closeSmallModal
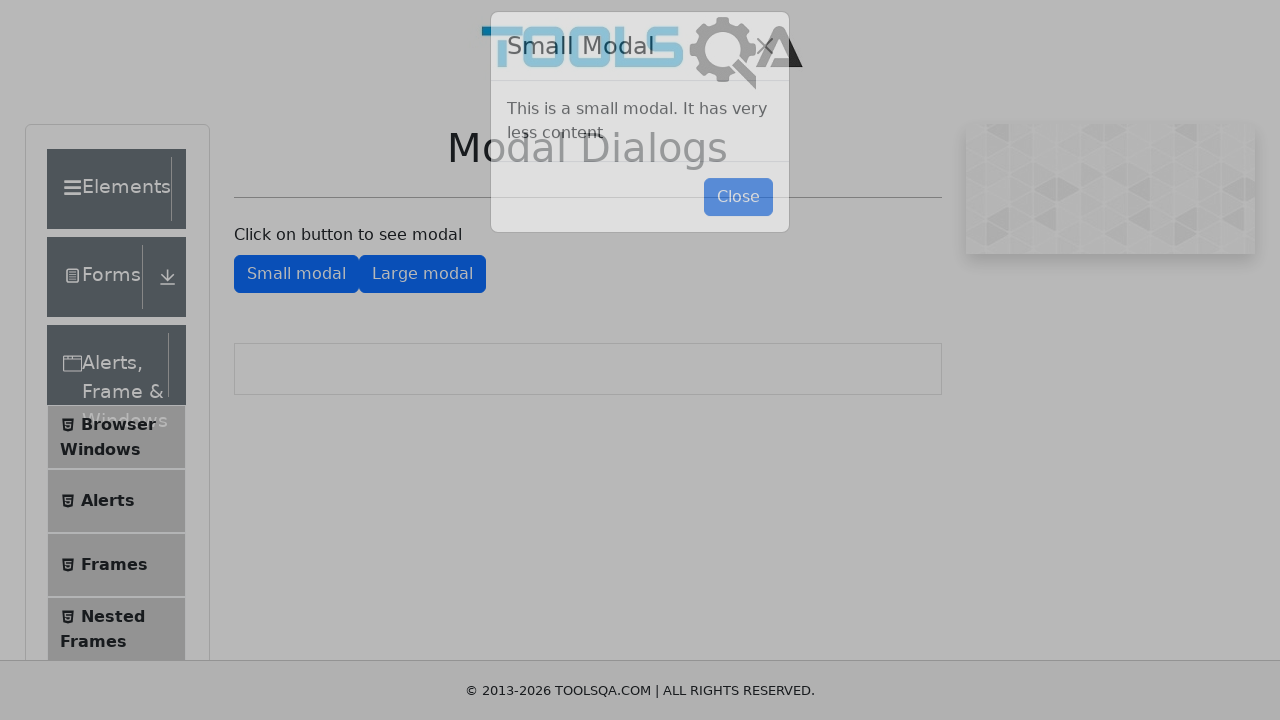

Small modal closed
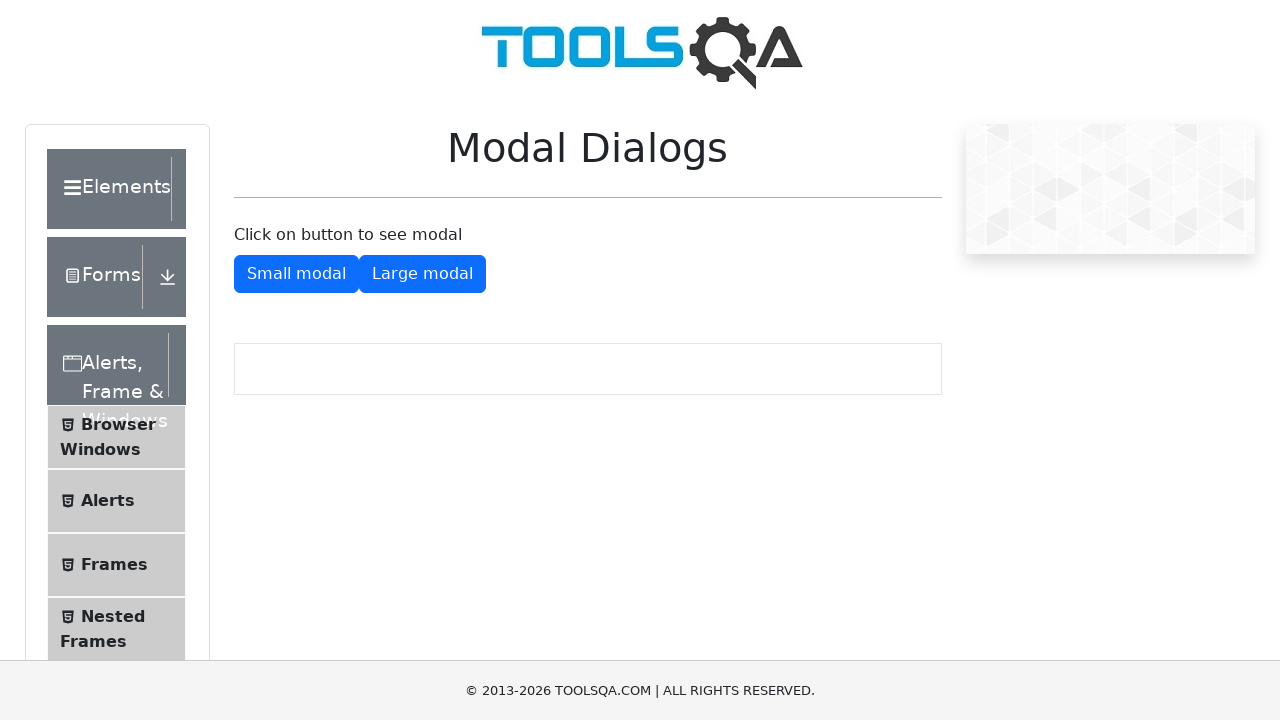

Clicked large modal button at (422, 274) on #showLargeModal
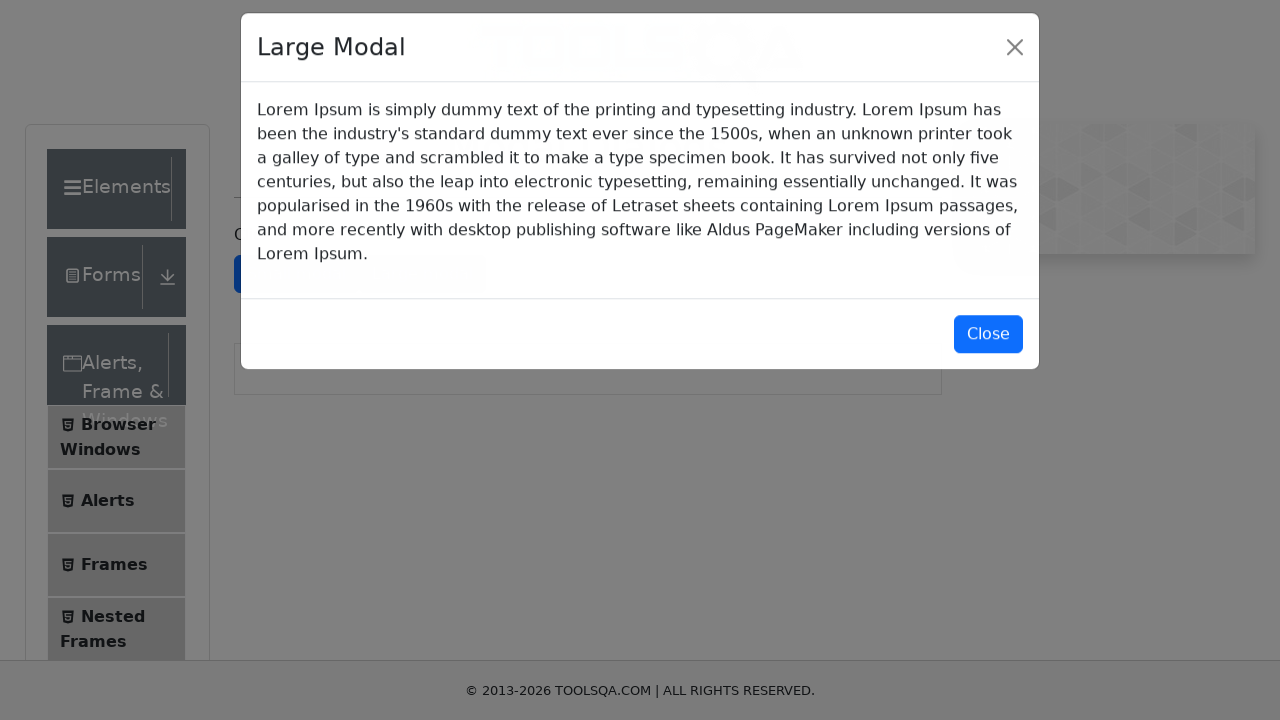

Scrolled down 400px to view large modal
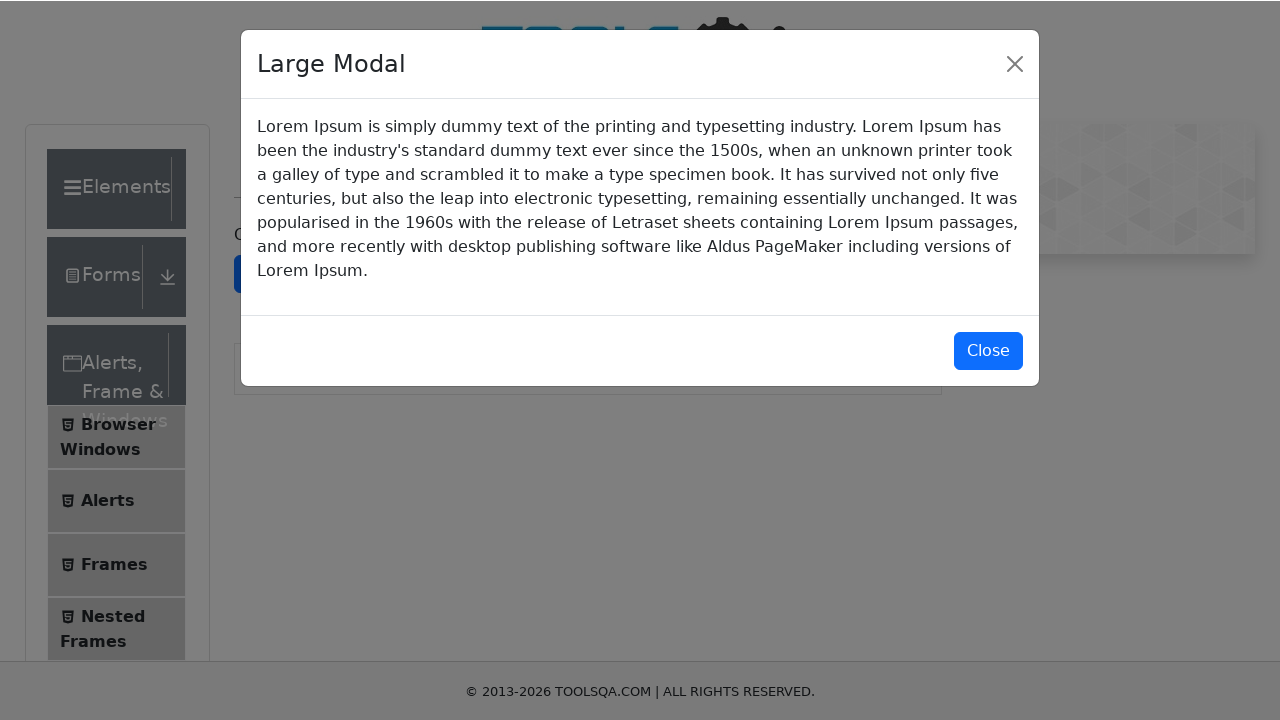

Large modal appeared
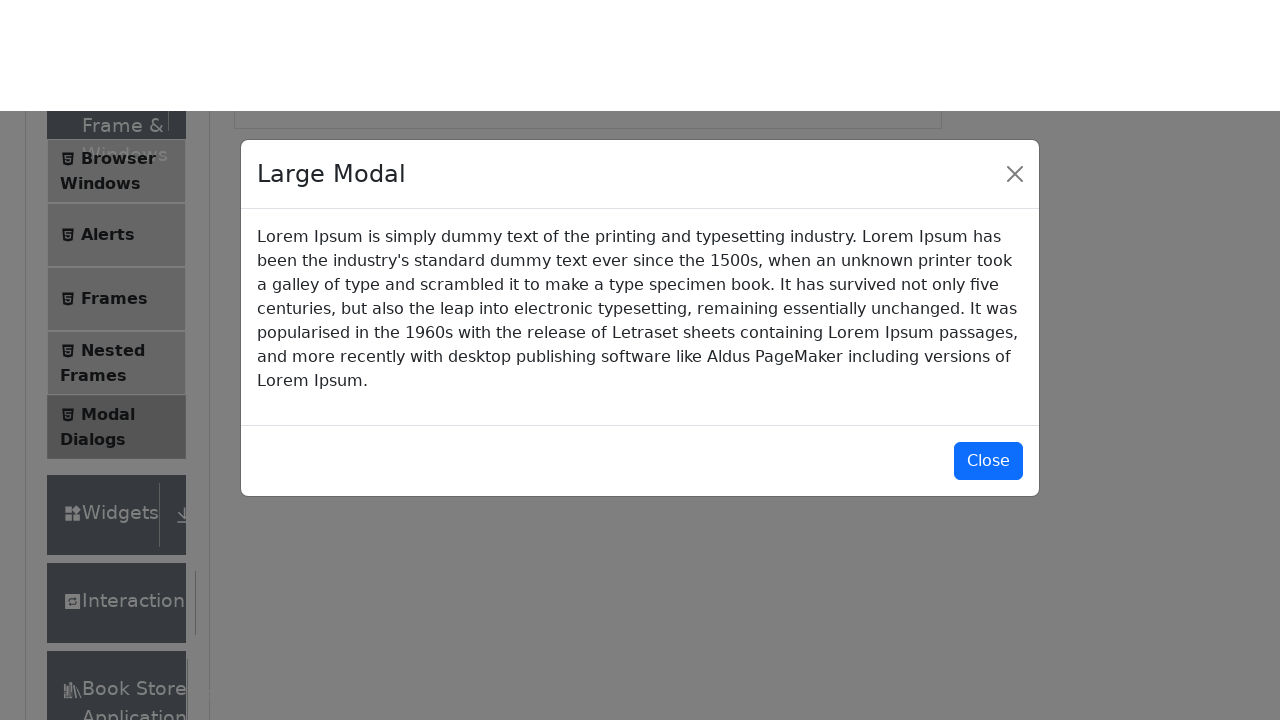

Clicked close button on large modal at (988, 350) on #closeLargeModal
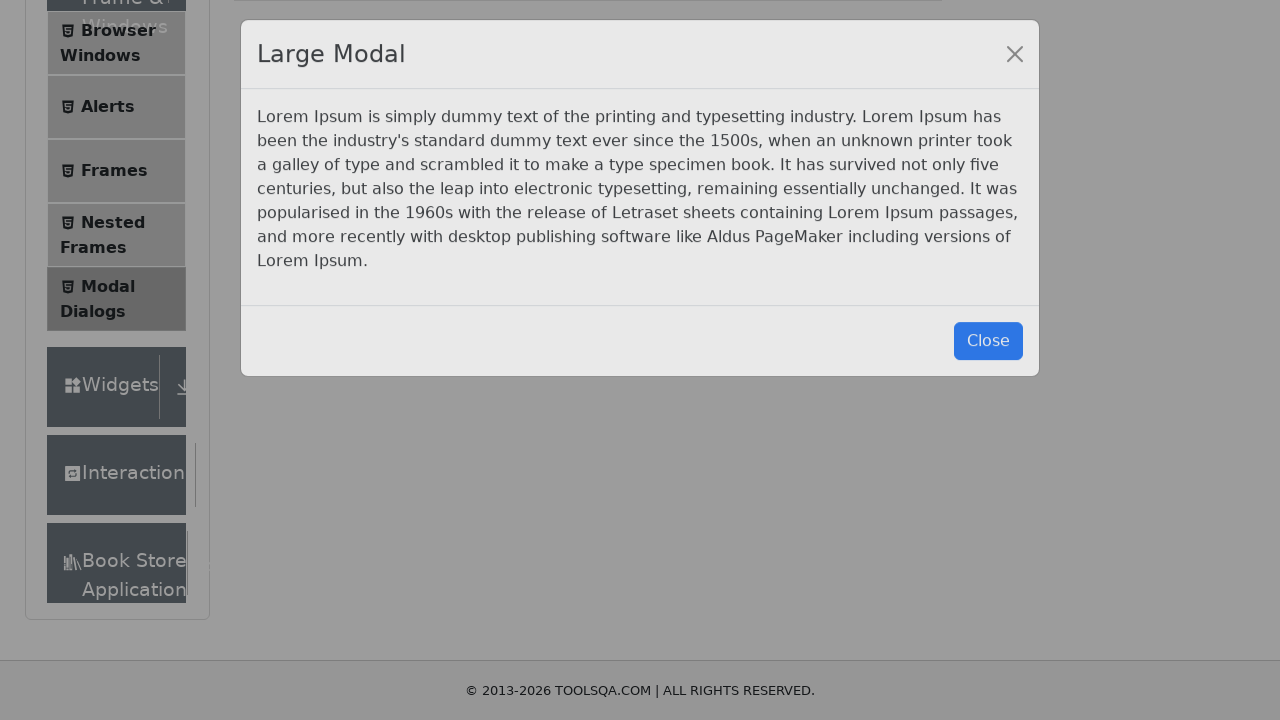

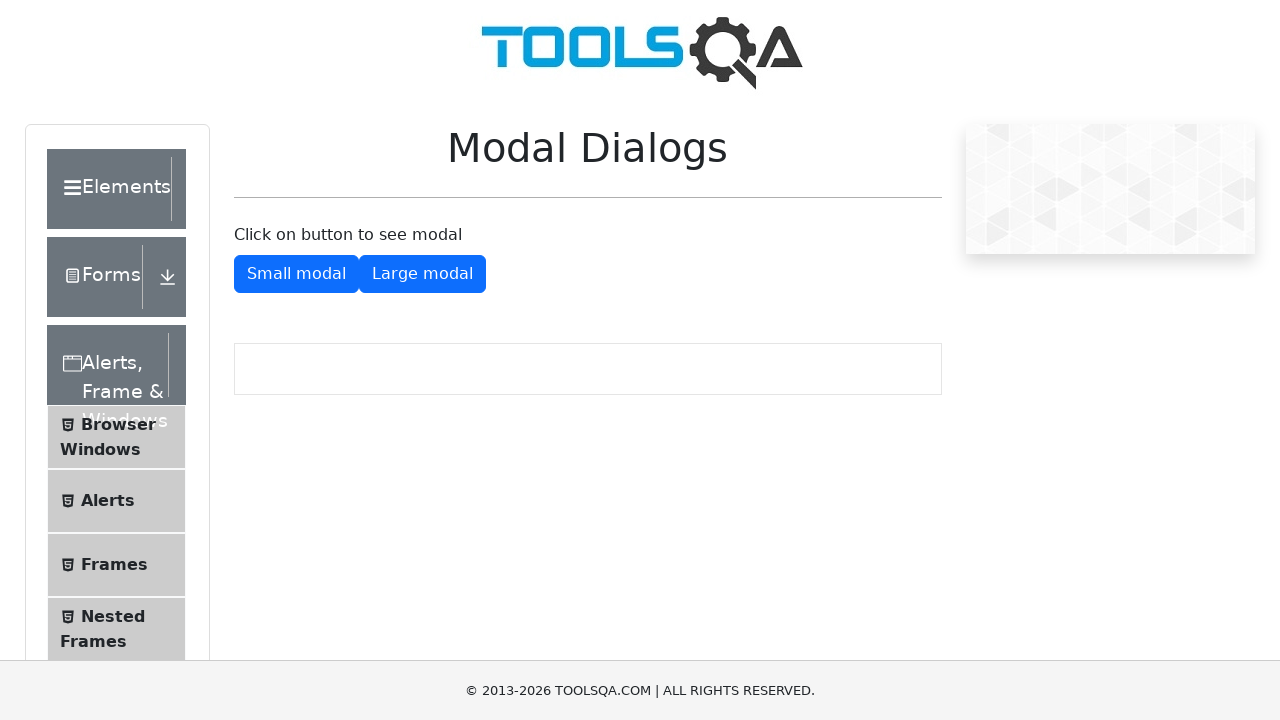